Tests basic navigation functionality by clicking sign-in button, verifying login page text, filling and clearing username field, and navigating through forgot password and home links

Starting URL: http://zero.webappsecurity.com/index.html

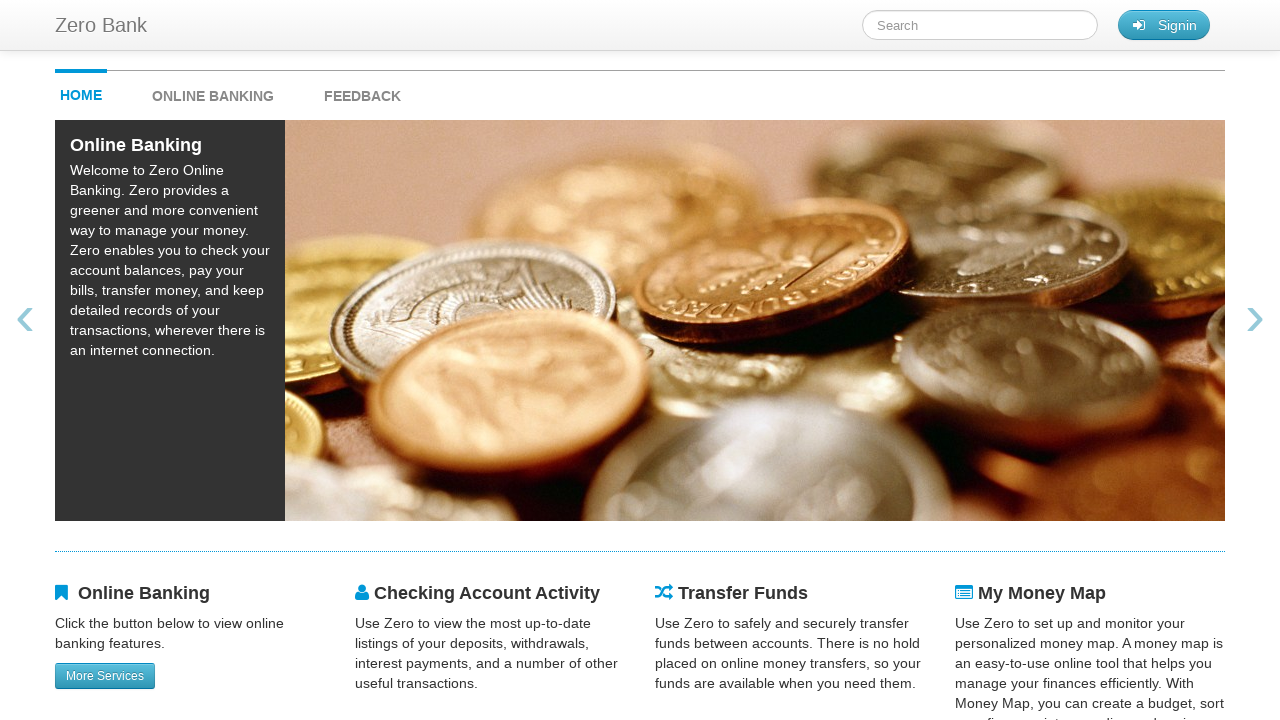

Clicked sign-in button at (1164, 25) on #signin_button
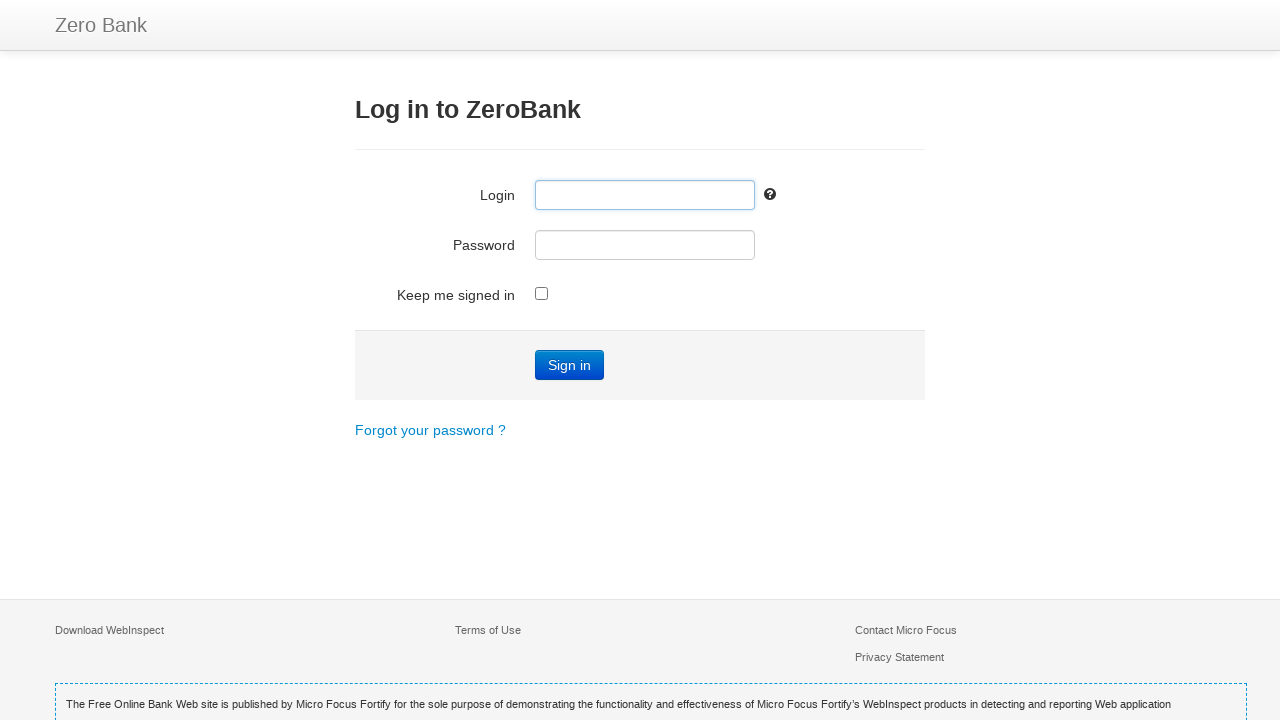

Login page loaded and verified with 'Log in to ZeroBank' heading
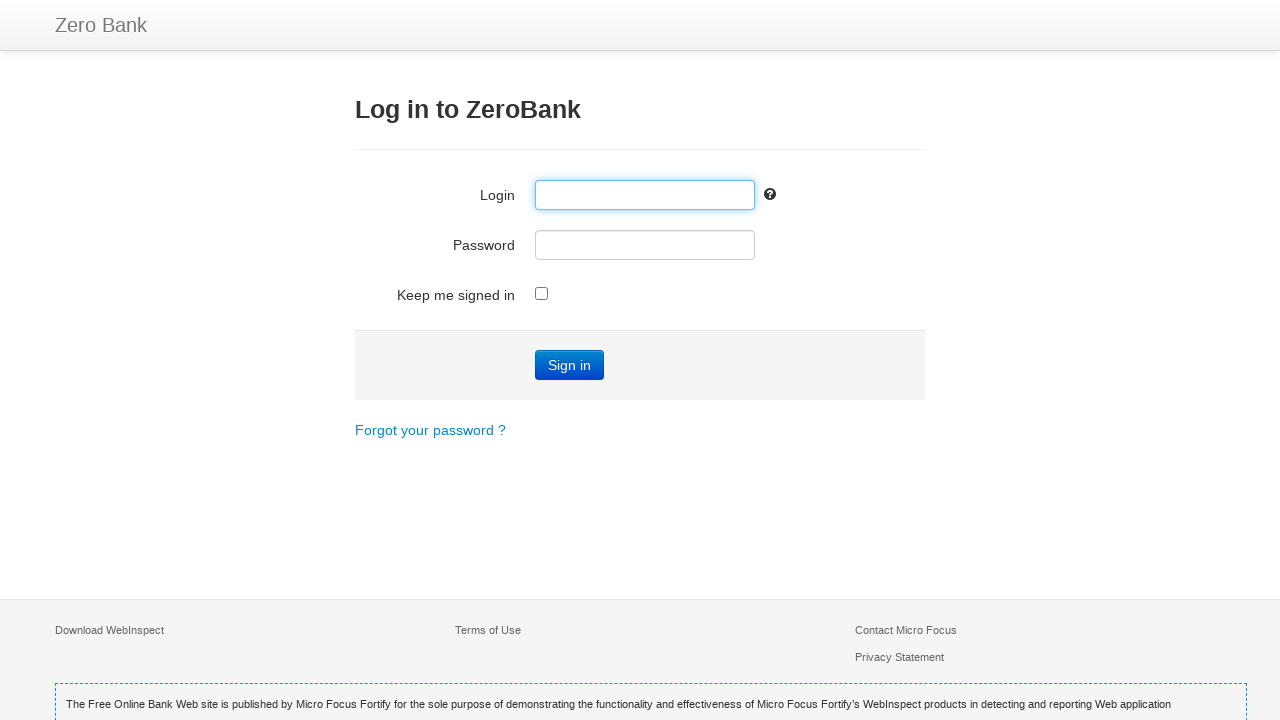

Filled username field with 'john' on input[name='user_login']
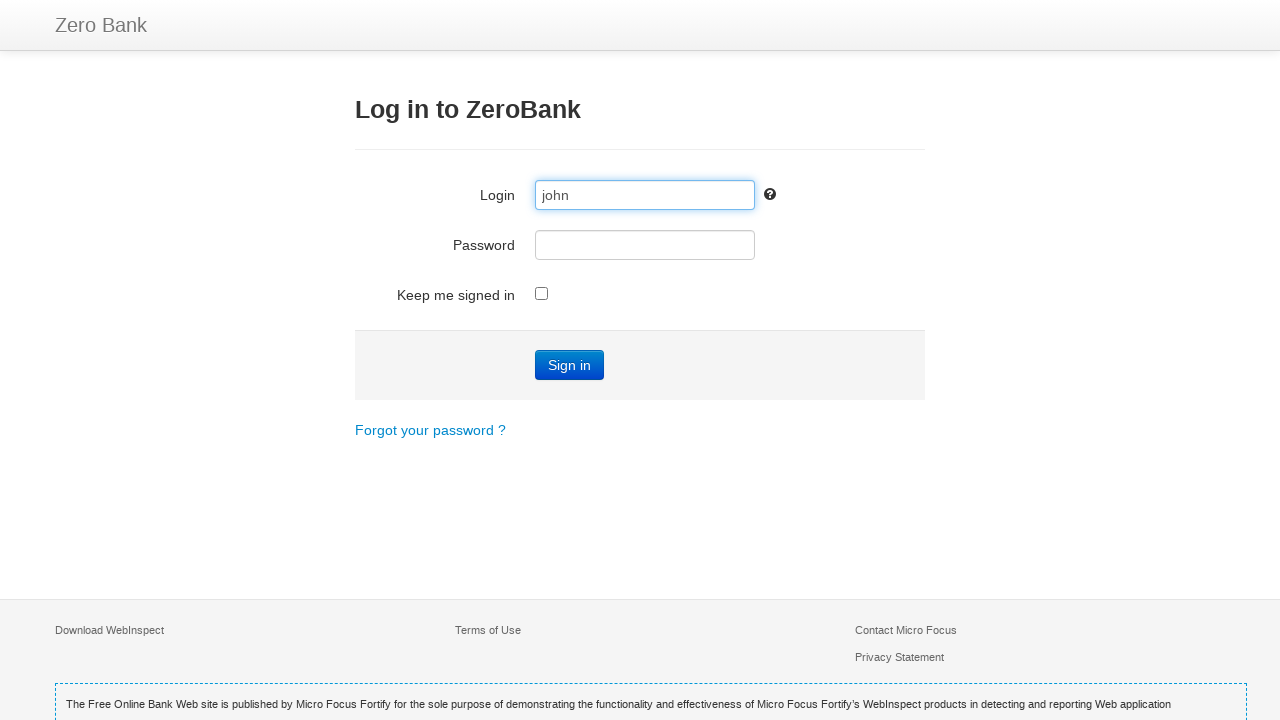

Cleared username field on input[name='user_login']
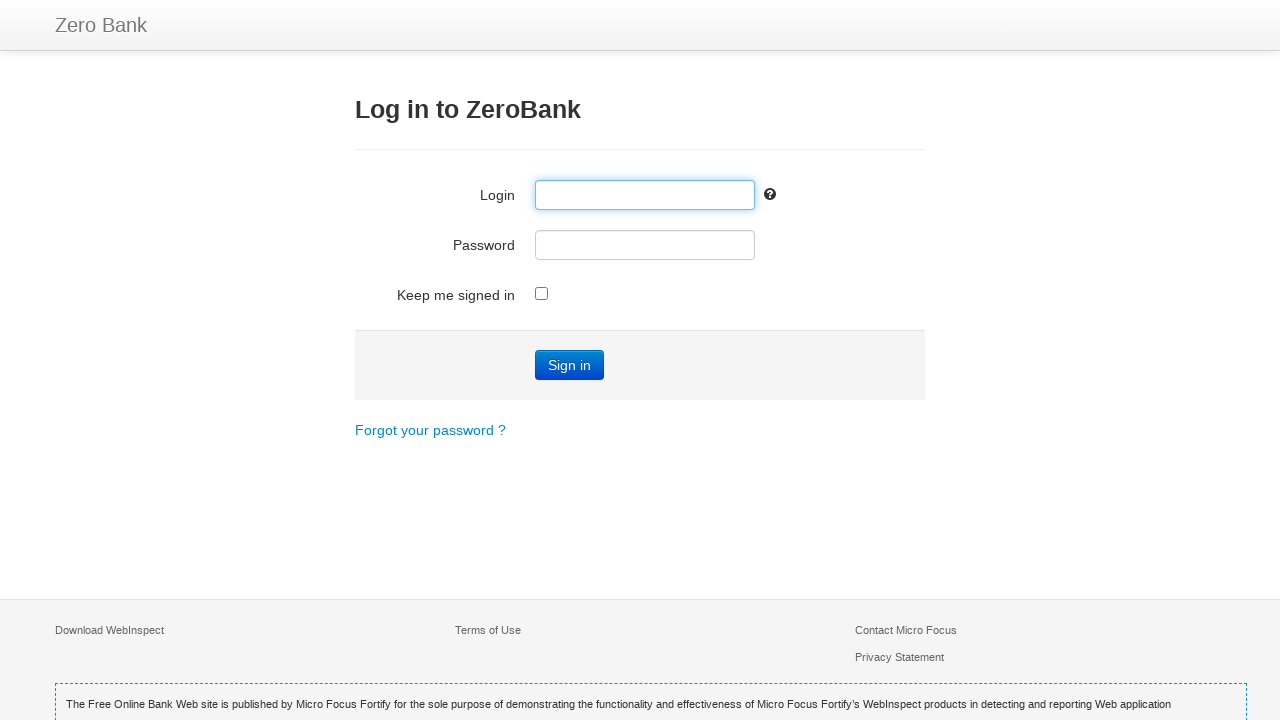

Clicked Forgot password link at (430, 430) on text=Forgot
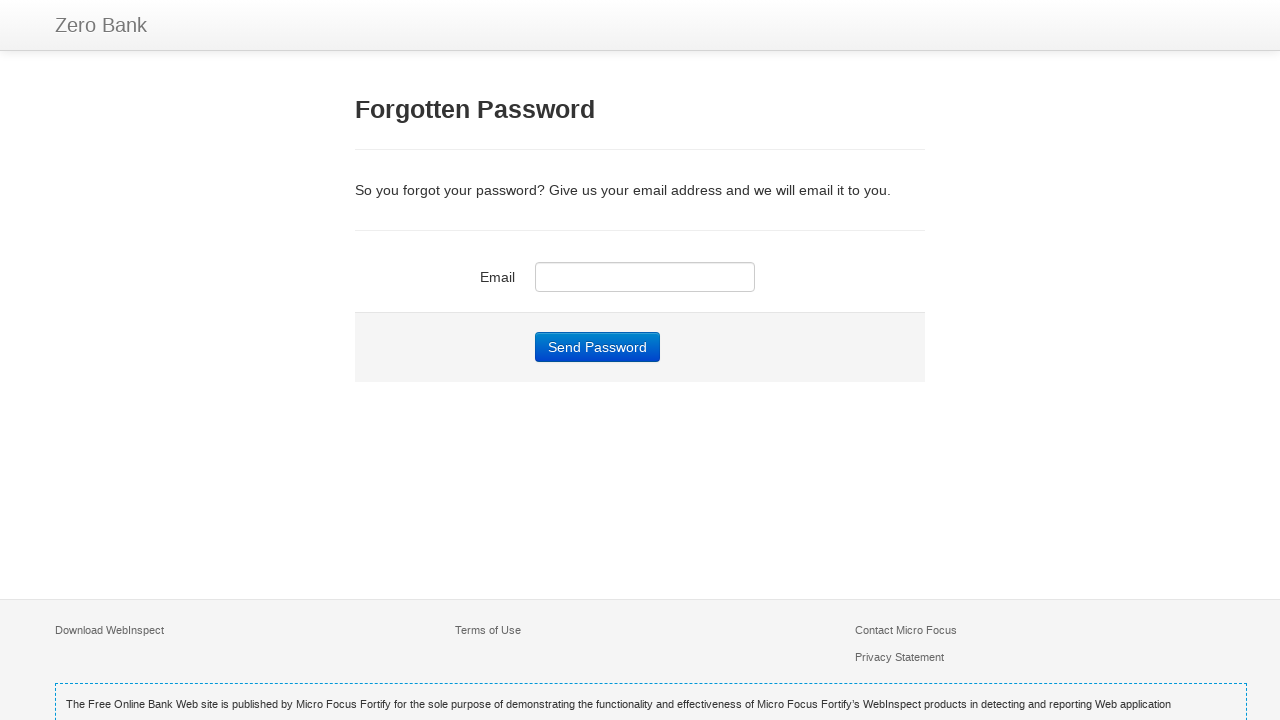

Clicked Zero Bank link to navigate back to home at (101, 25) on a:has-text('Zero Bank')
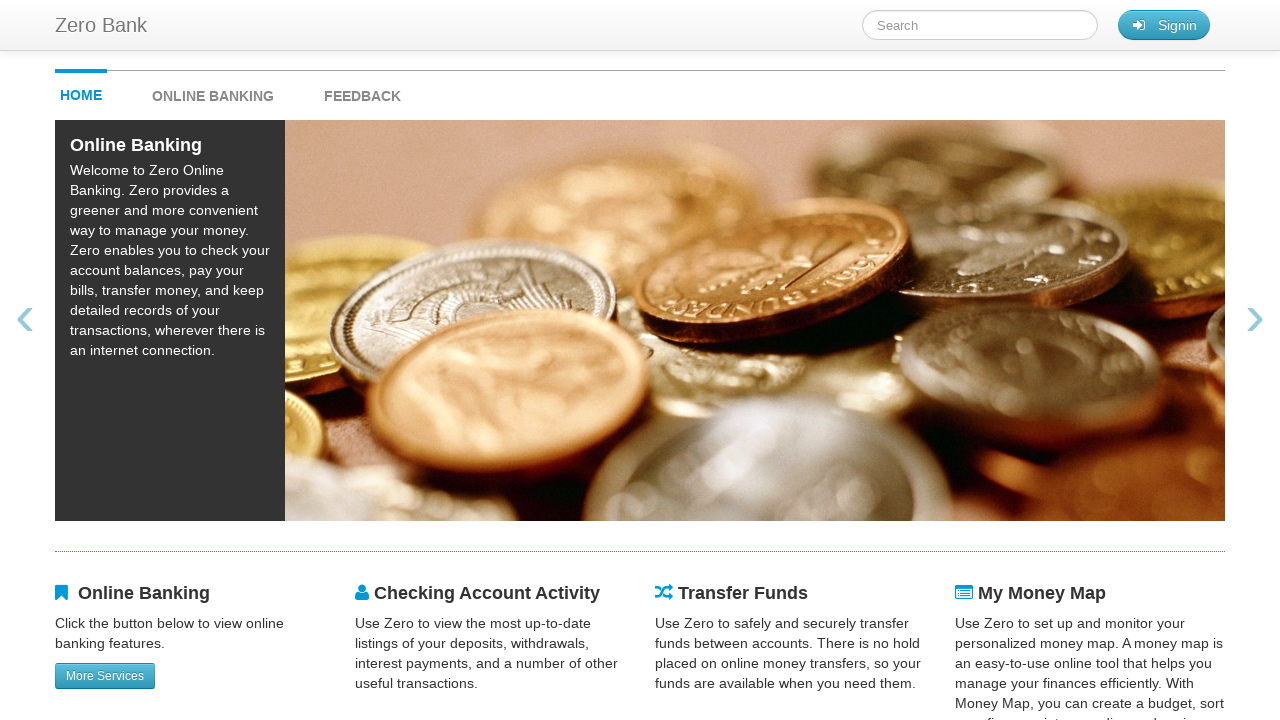

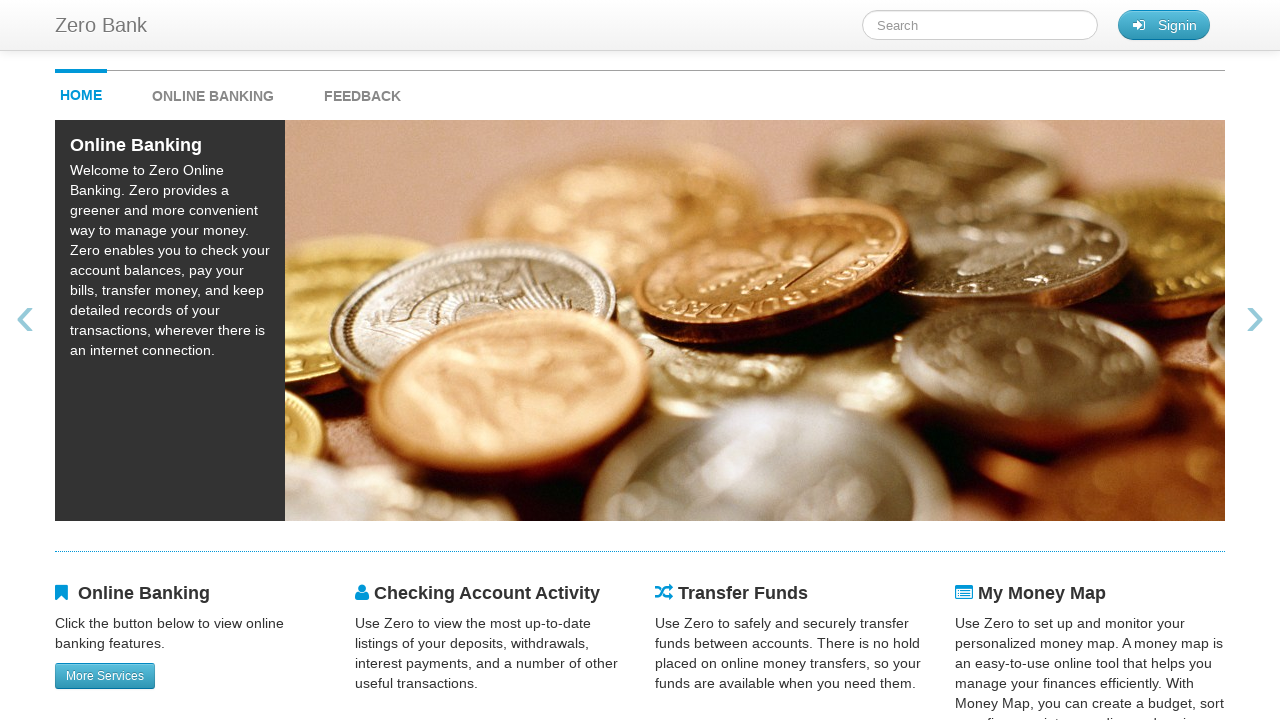